Tests keyboard actions by entering text in a textarea, selecting all with Ctrl+A, copying with Ctrl+C, switching to another field with Tab, and pasting with Ctrl+V

Starting URL: https://text-compare.com/

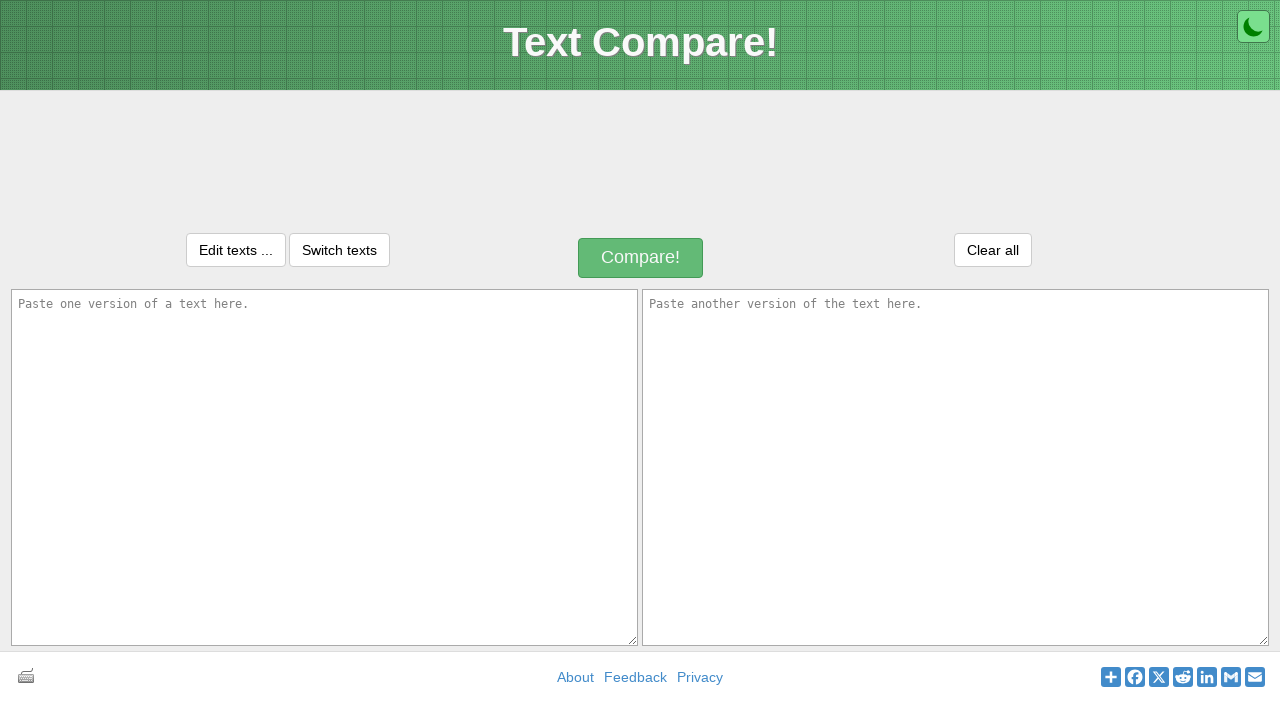

Entered 'welcome' text in first textarea on #inputText1
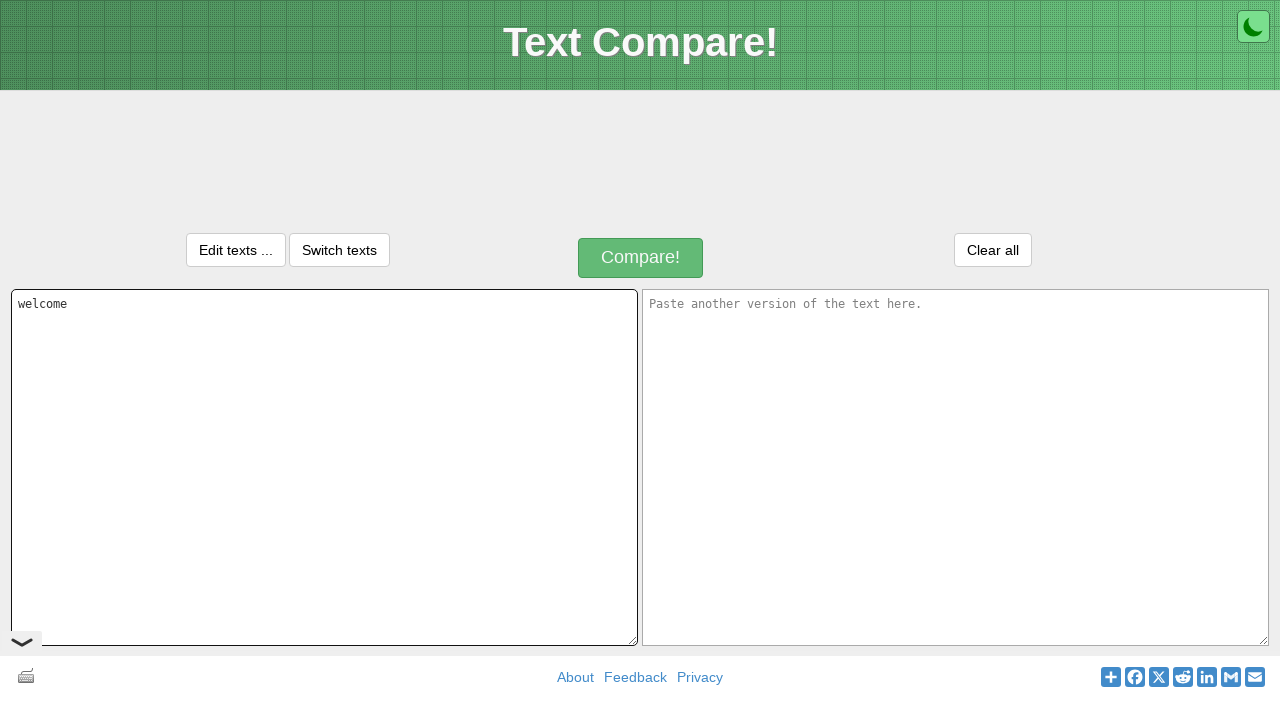

Selected all text with Ctrl+A
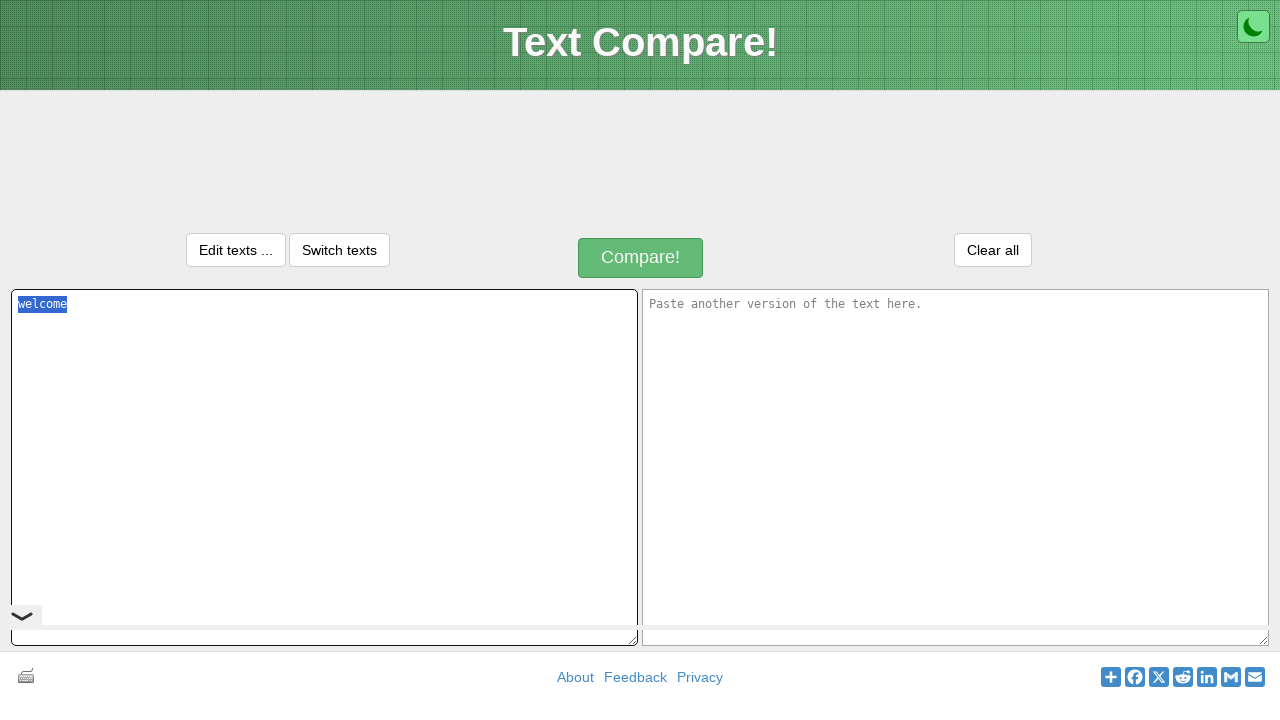

Copied selected text with Ctrl+C
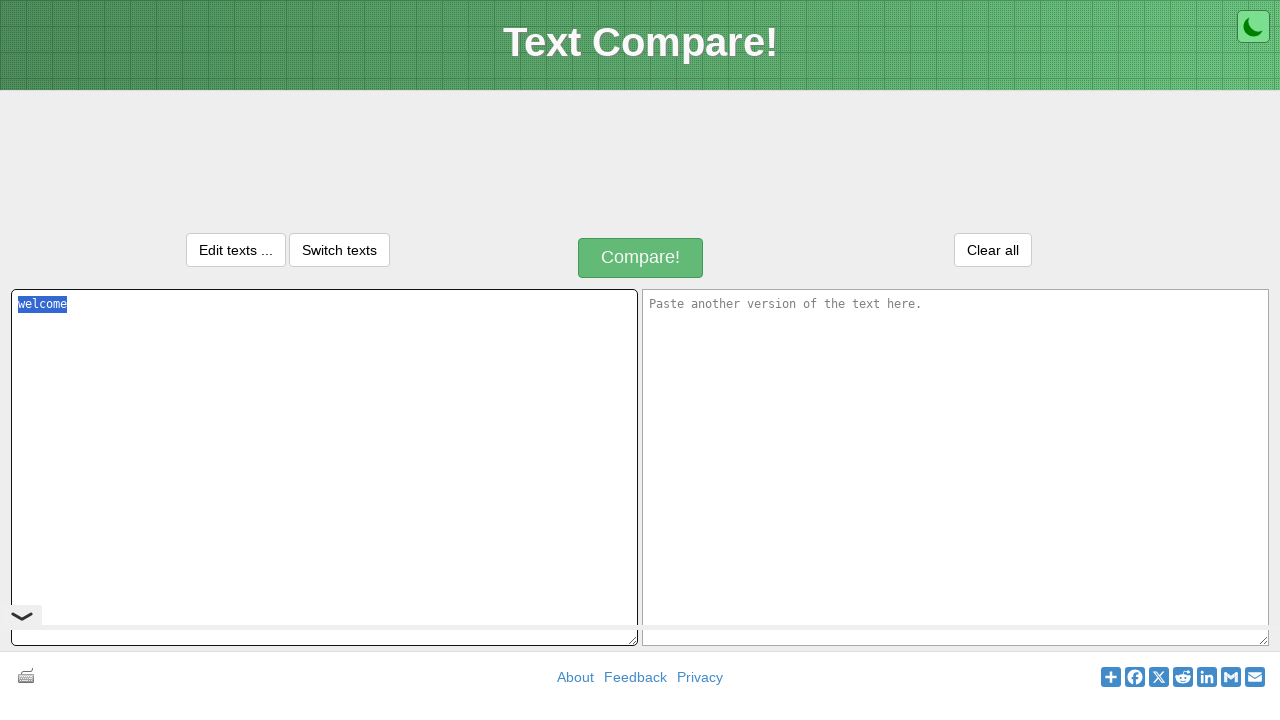

Moved focus to next field with Tab
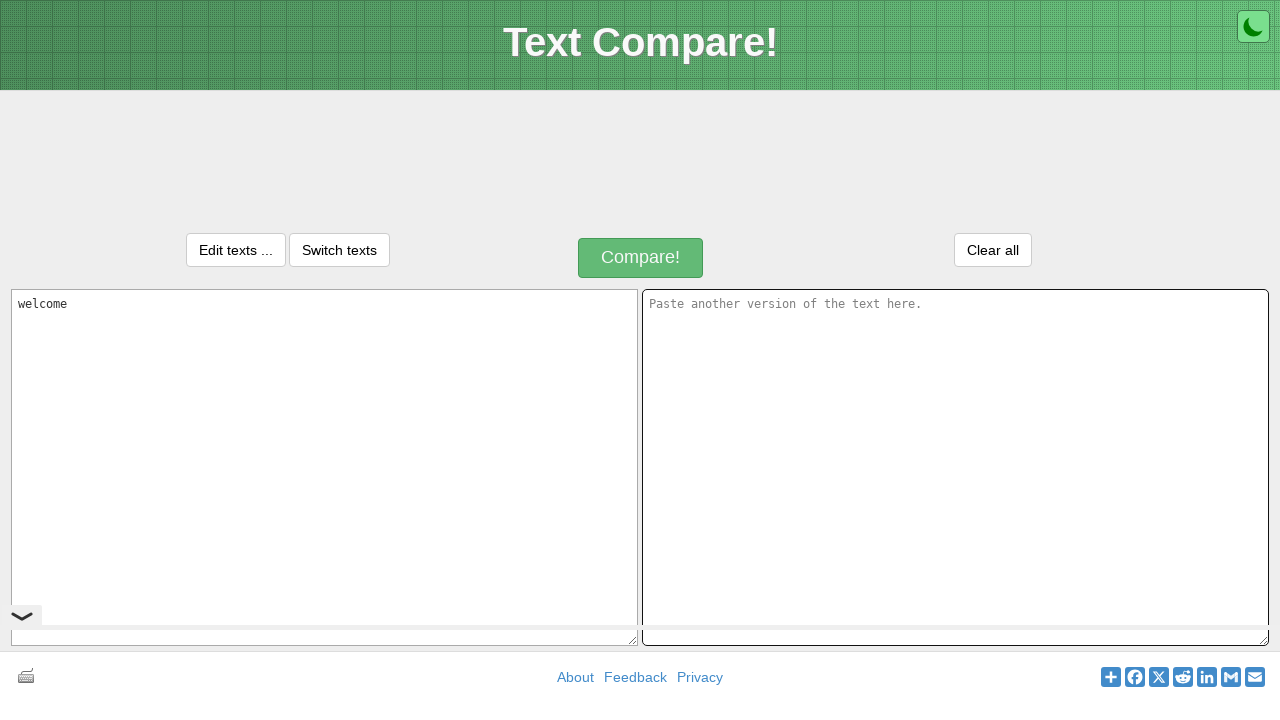

Pasted copied text with Ctrl+V in second field
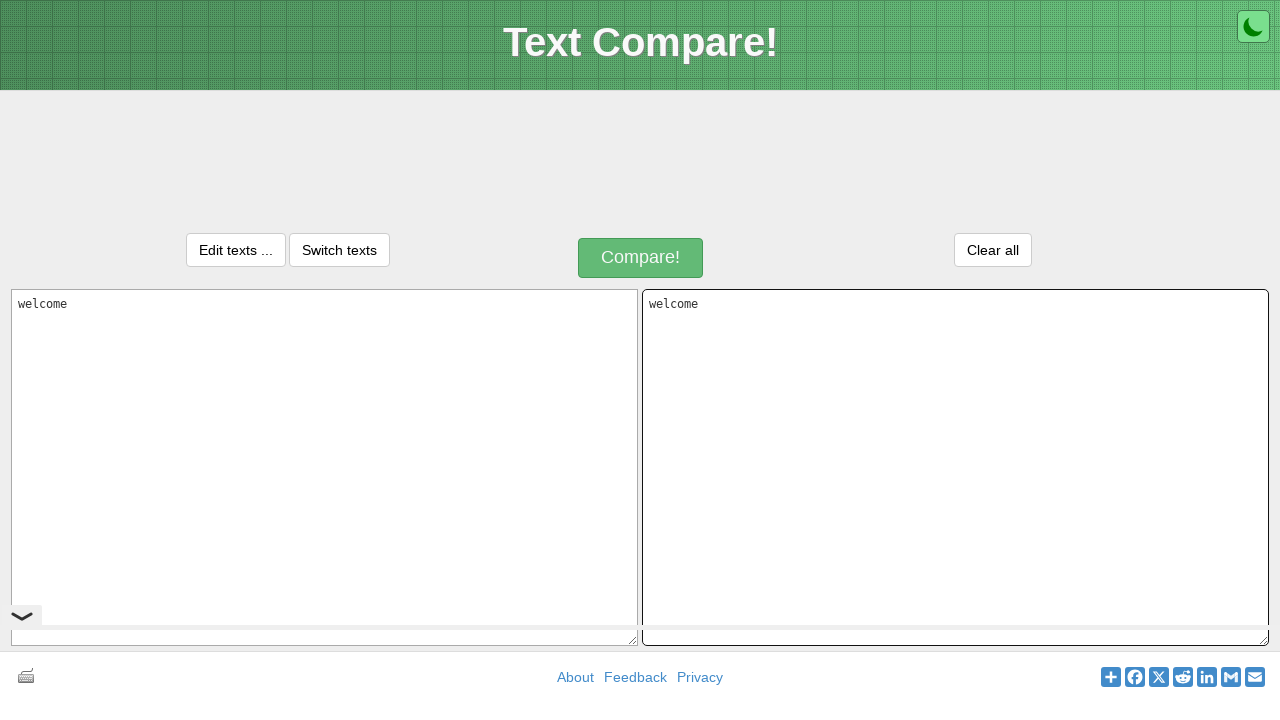

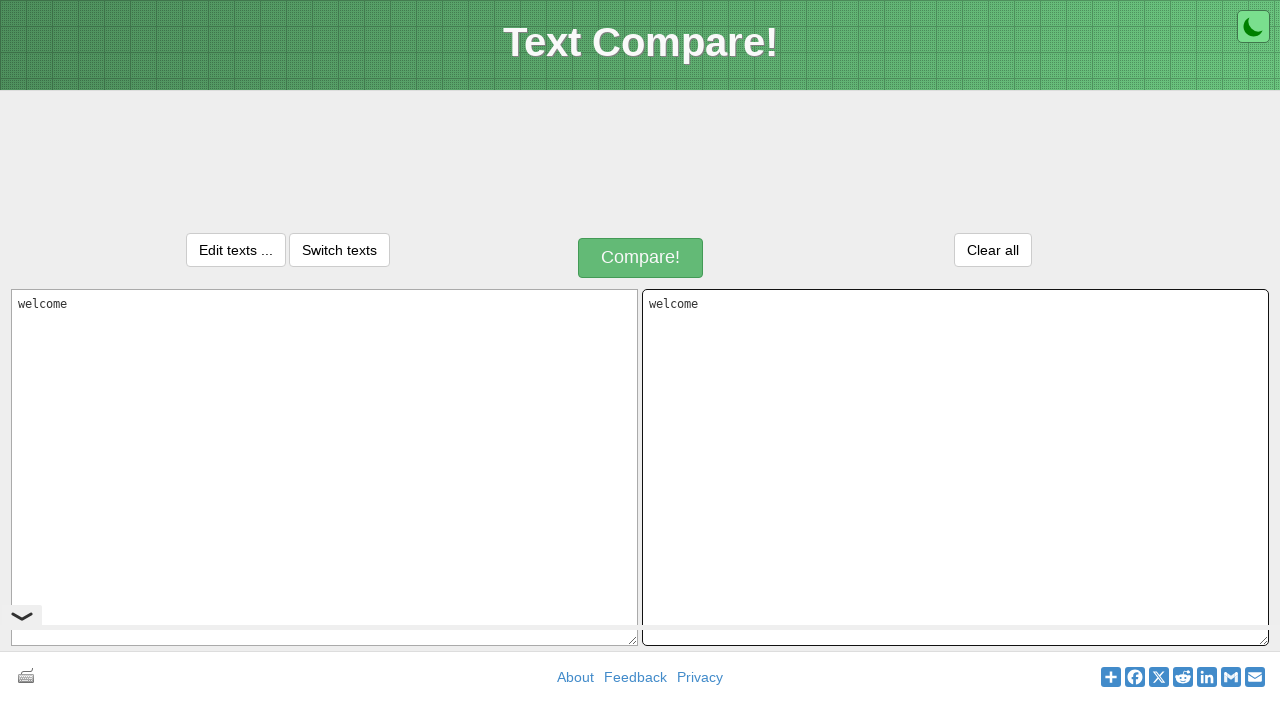